Tests various input field interactions on LeafGround practice site including filling text fields, checking if elements are enabled, clearing fields, and reading attribute values.

Starting URL: https://www.leafground.com/input.xhtml

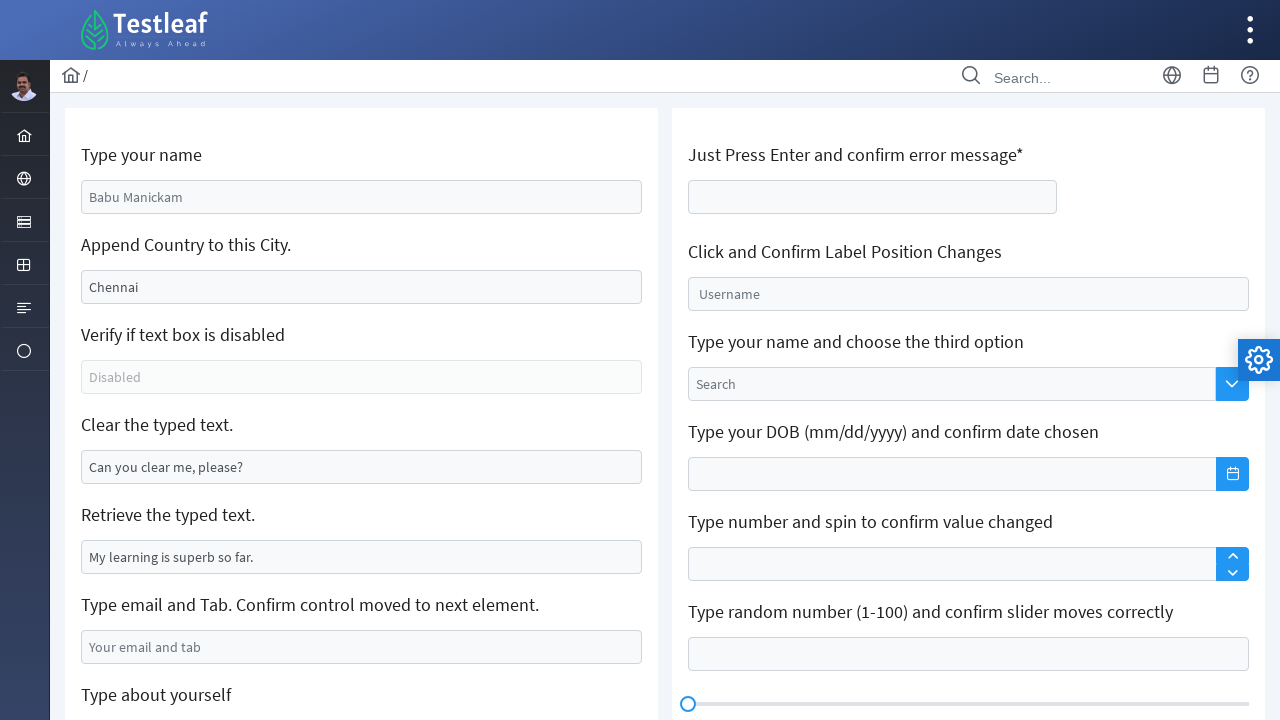

Filled name input field with 'keerthi' on #j_idt88\:name
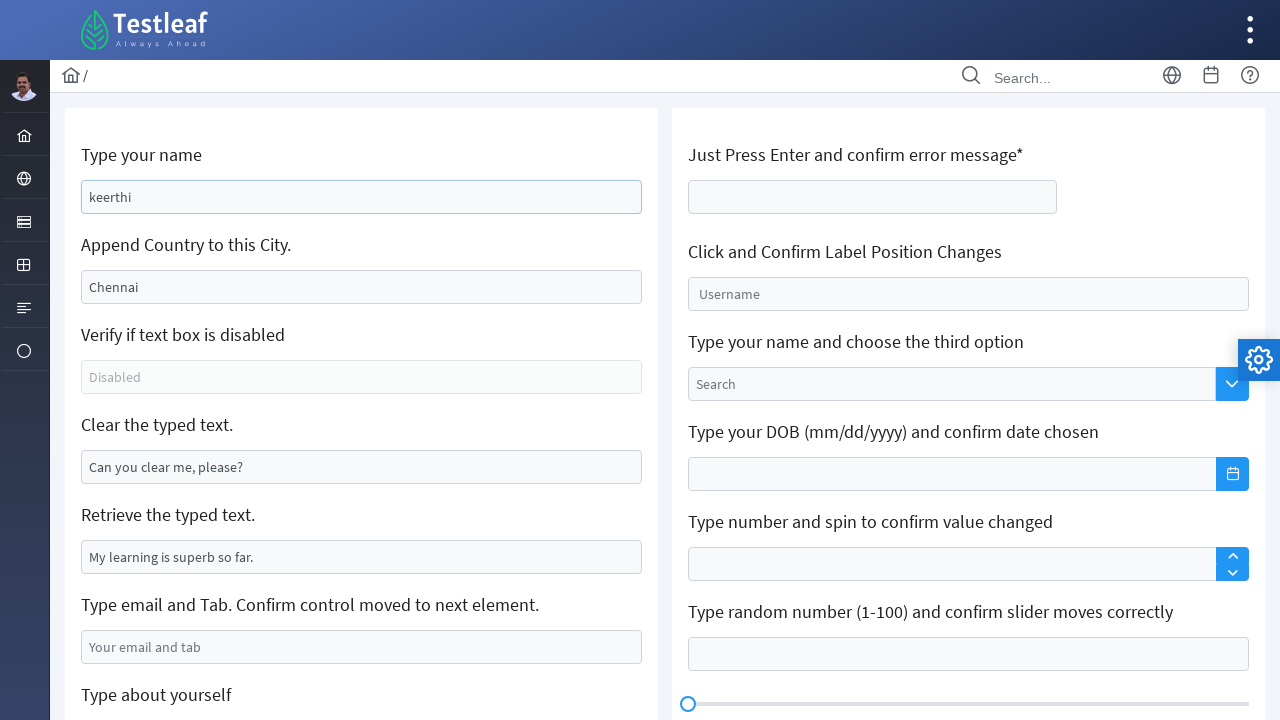

Filled location input field with 'tamilnadu' on #j_idt88\:j_idt91
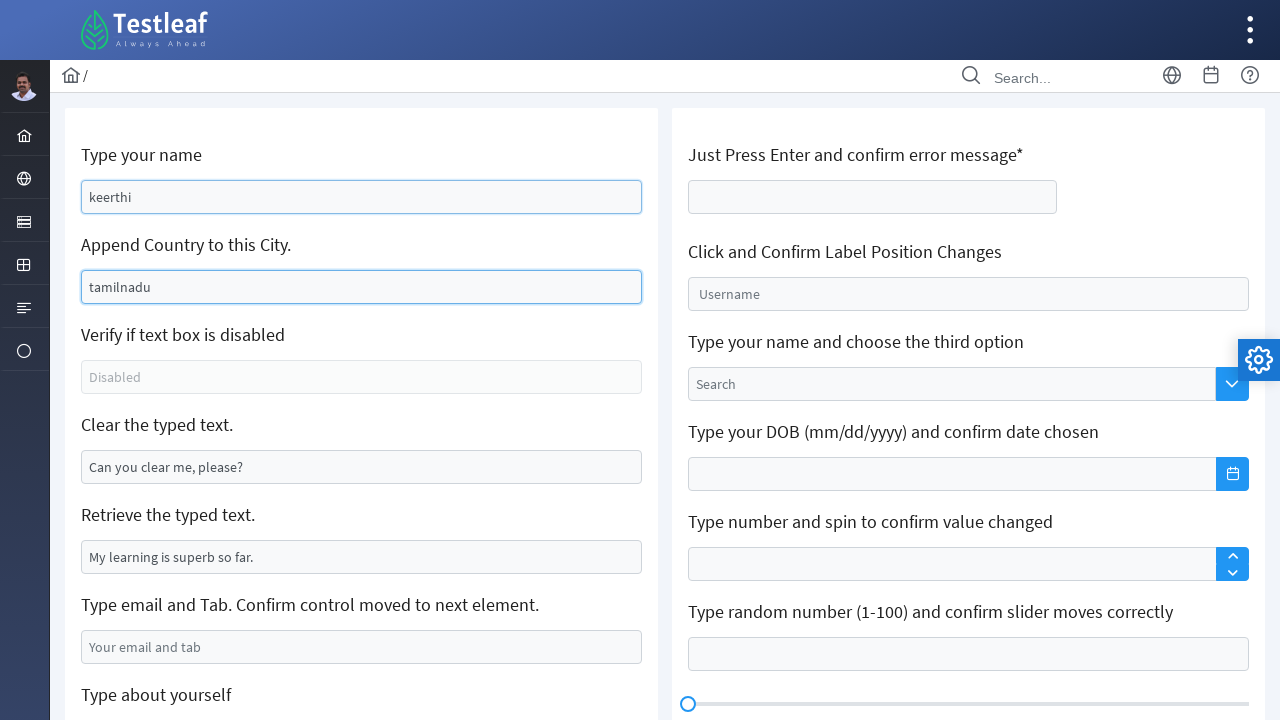

Checked if third input element is enabled: False
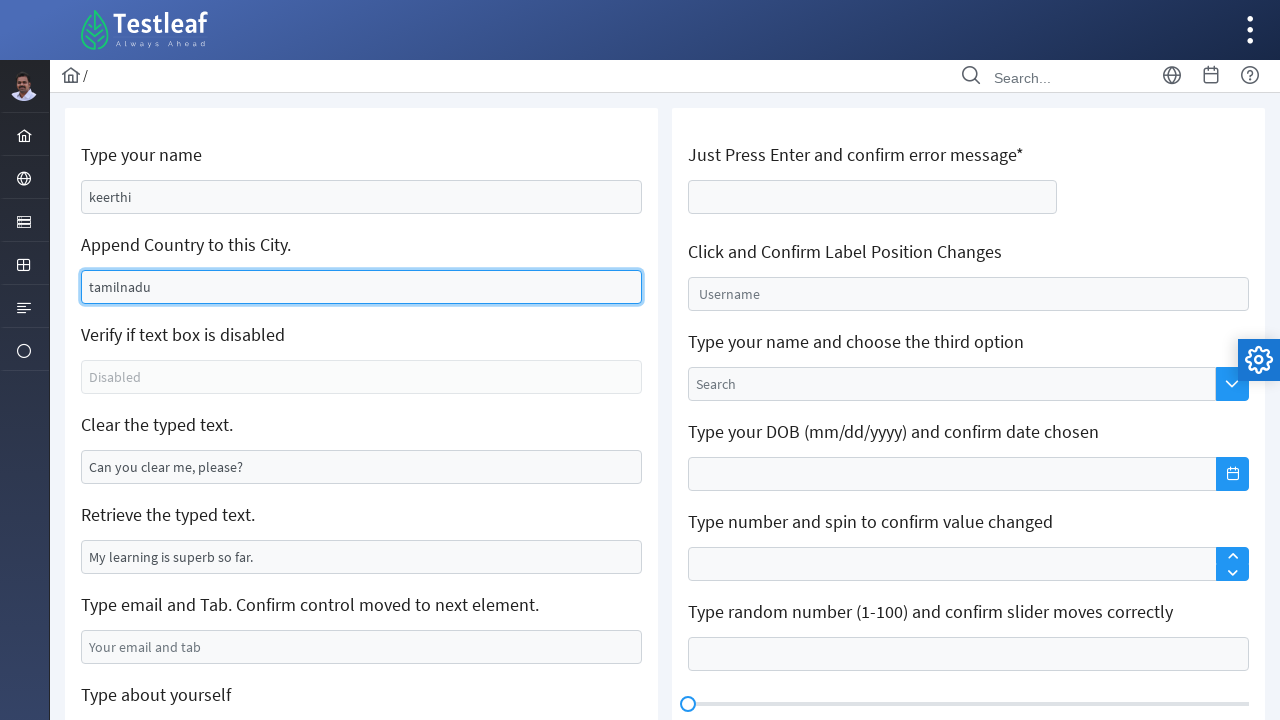

Cleared the fourth input field on #j_idt88\:j_idt95
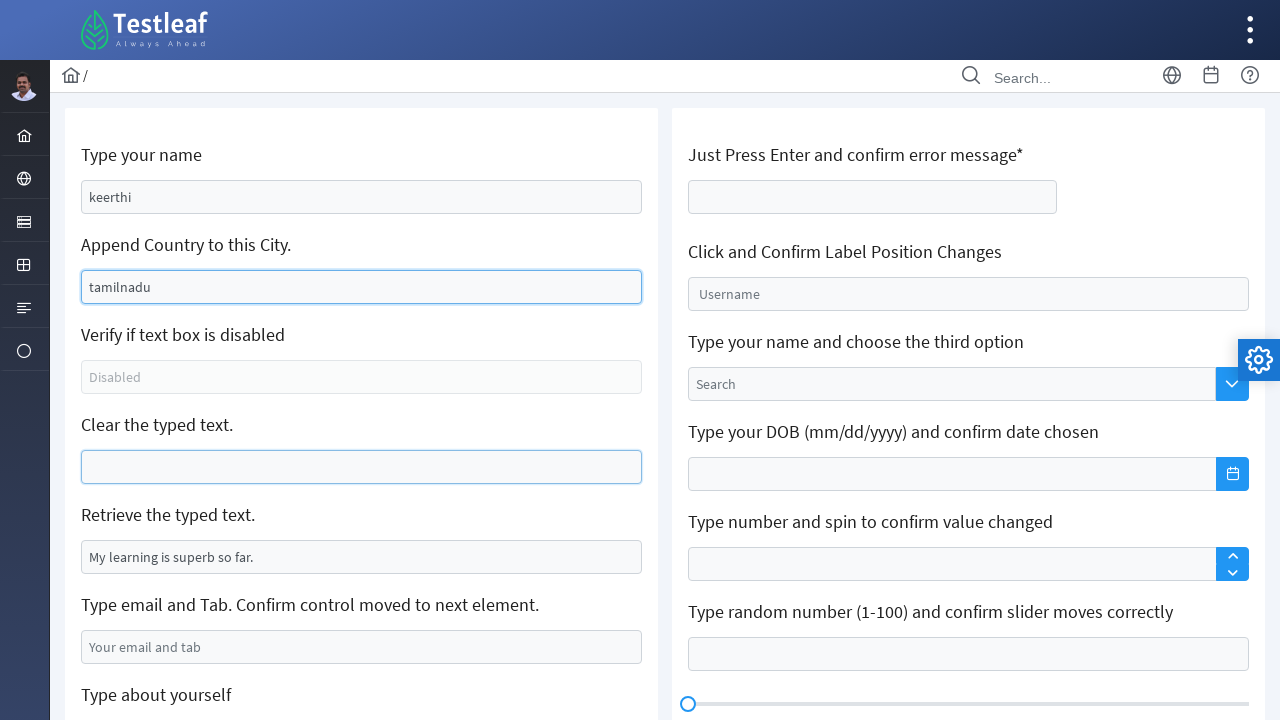

Retrieved value attribute from fifth input field: My learning is superb so far.
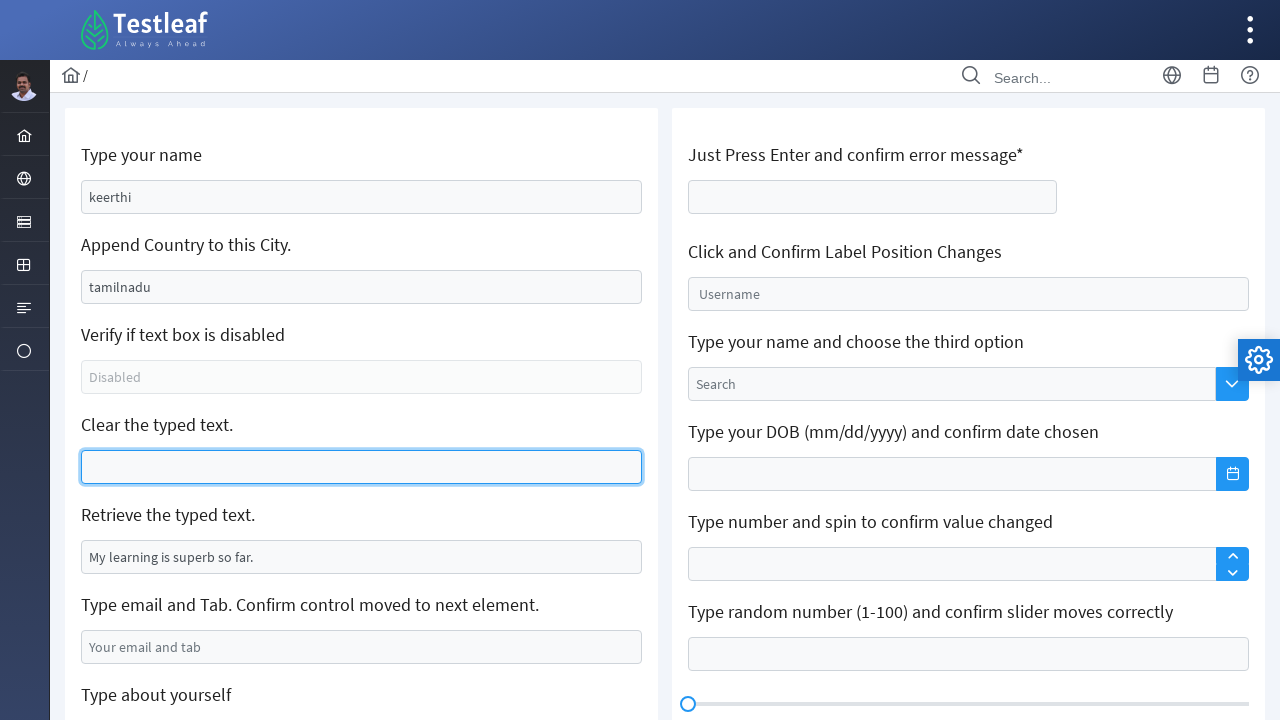

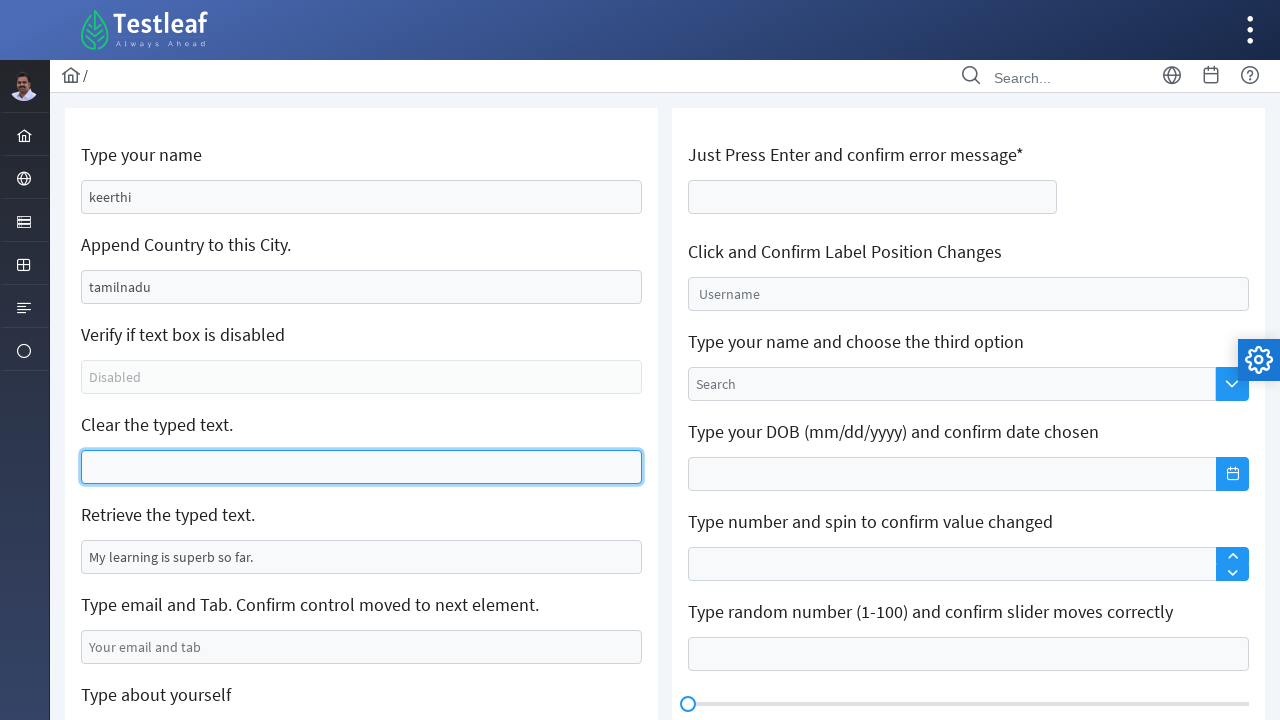